Tests that todo data persists after page reload by creating items, checking one, and reloading.

Starting URL: https://demo.playwright.dev/todomvc

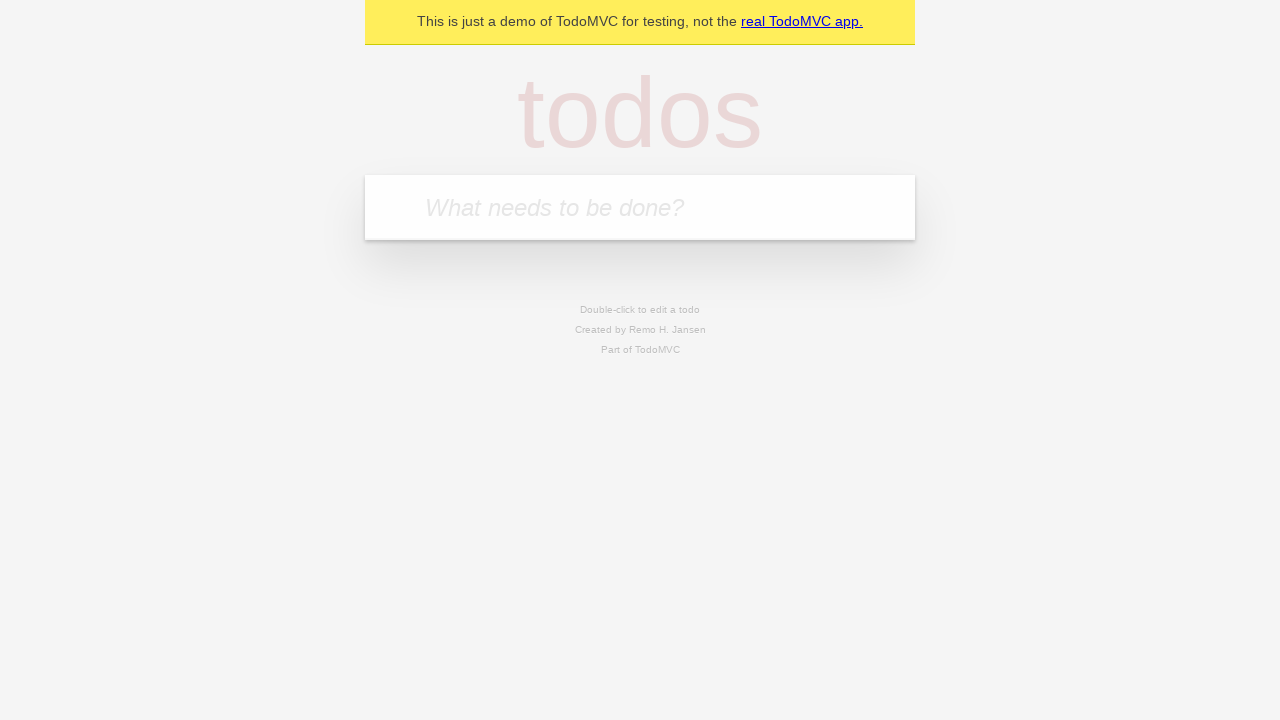

Filled todo input with 'buy some cheese' on internal:attr=[placeholder="What needs to be done?"i]
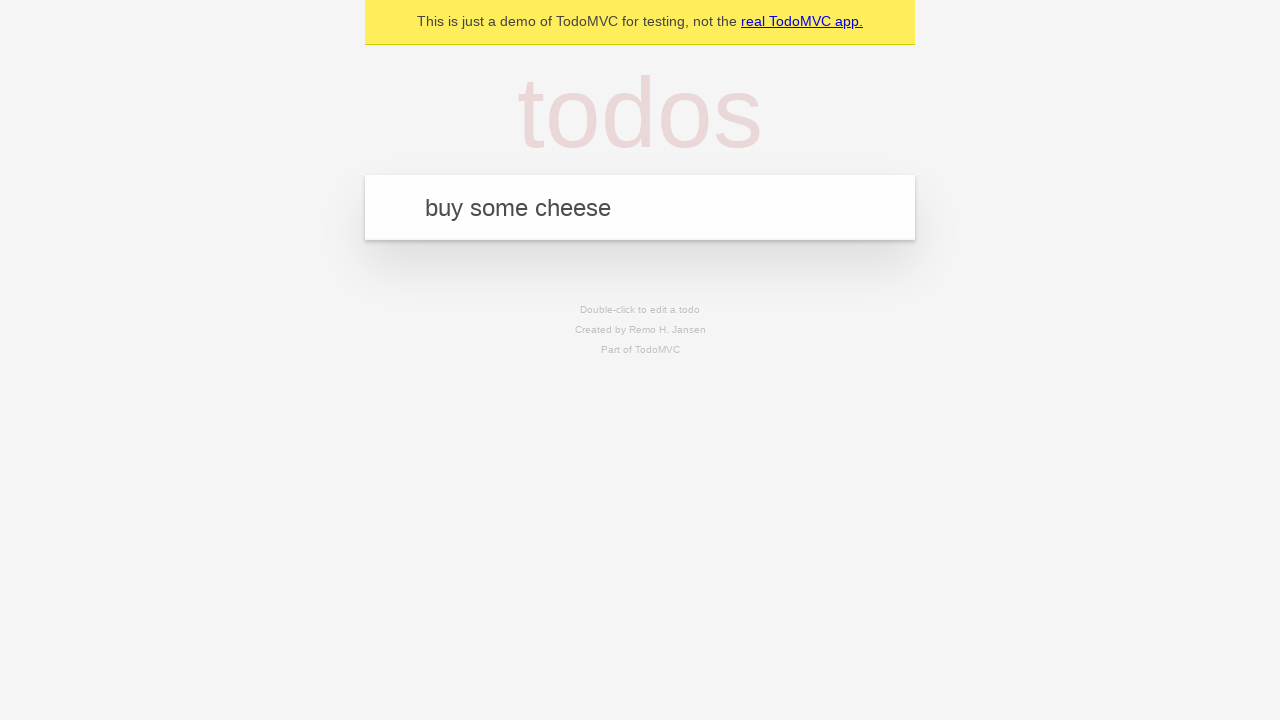

Pressed Enter to create first todo item on internal:attr=[placeholder="What needs to be done?"i]
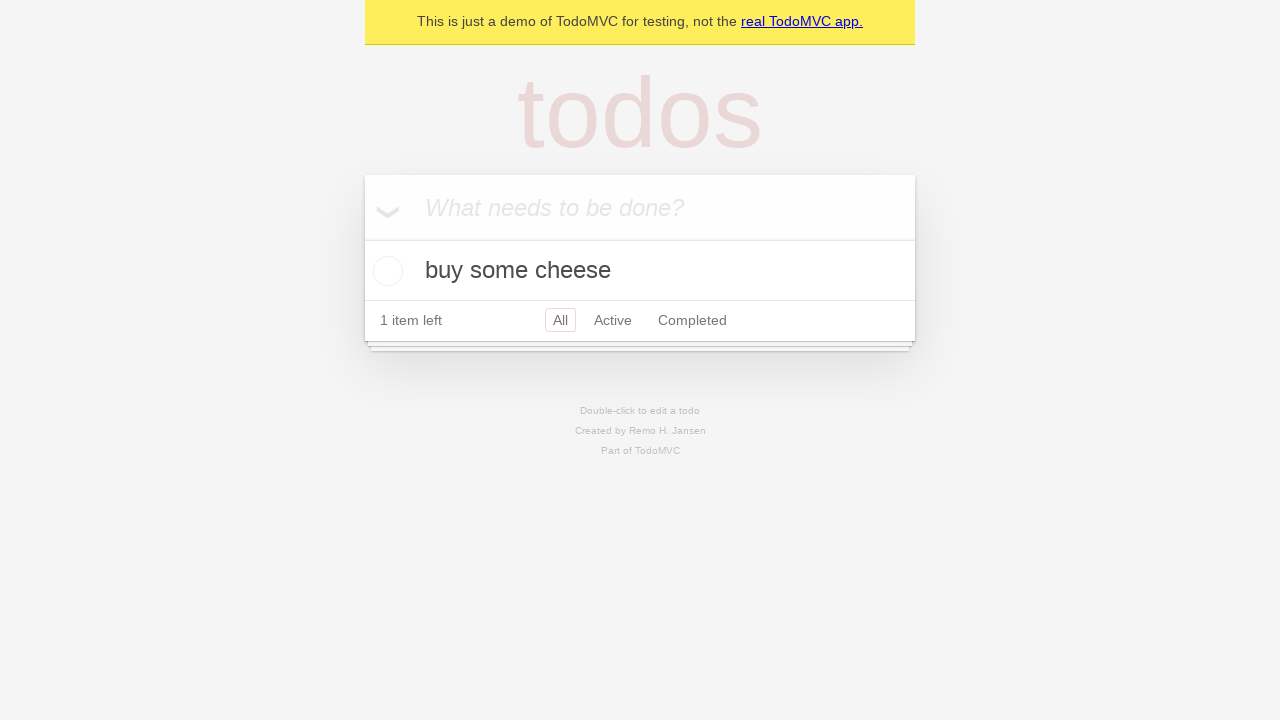

Filled todo input with 'feed the cat' on internal:attr=[placeholder="What needs to be done?"i]
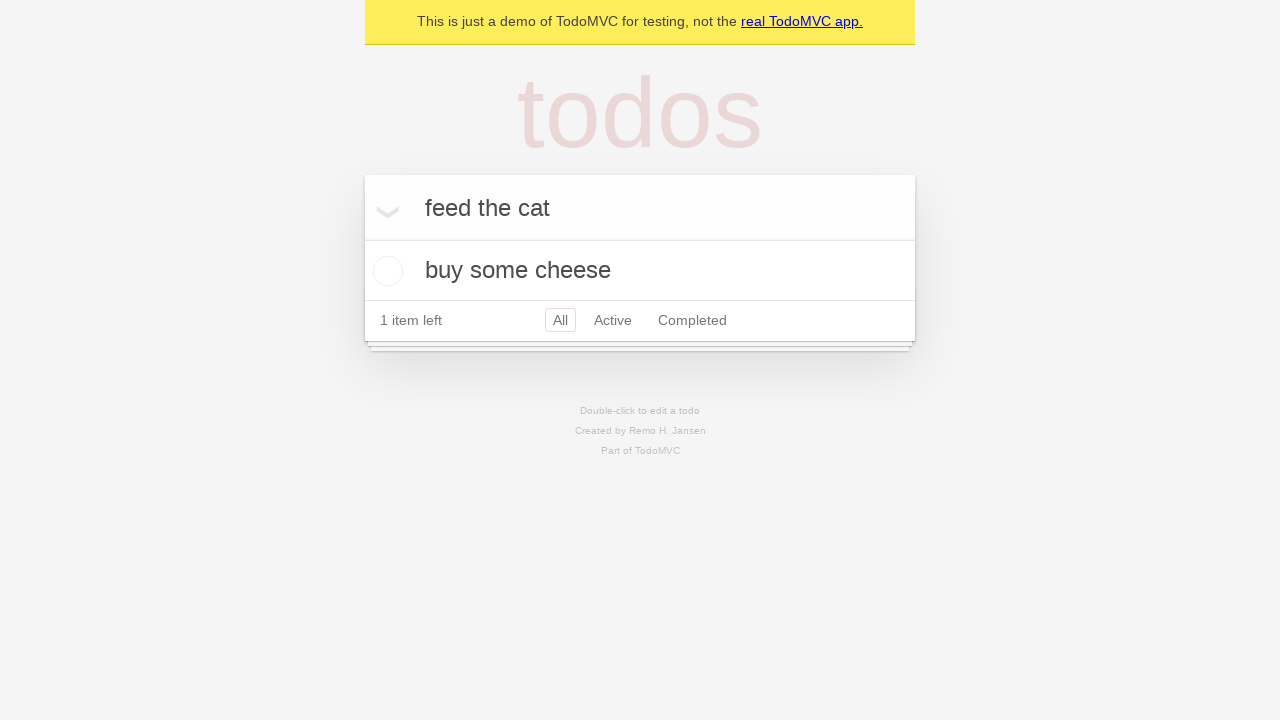

Pressed Enter to create second todo item on internal:attr=[placeholder="What needs to be done?"i]
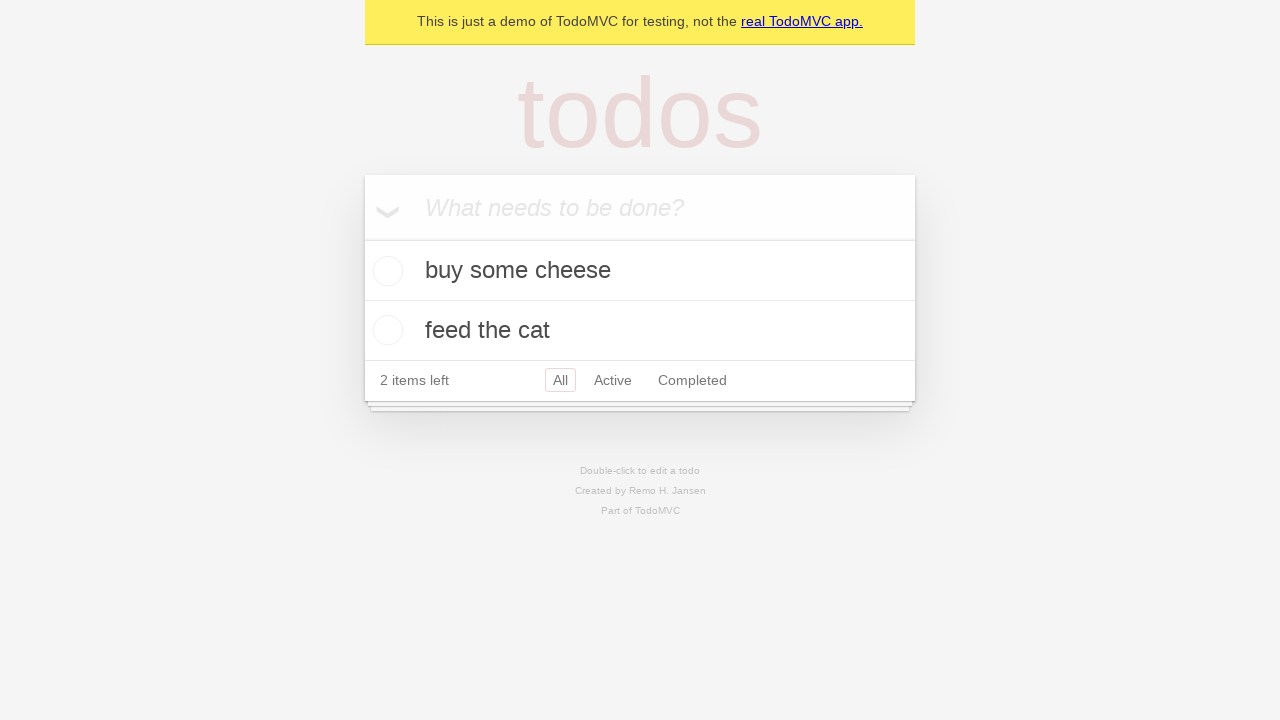

Checked the first todo item at (385, 271) on internal:testid=[data-testid="todo-item"s] >> nth=0 >> internal:role=checkbox
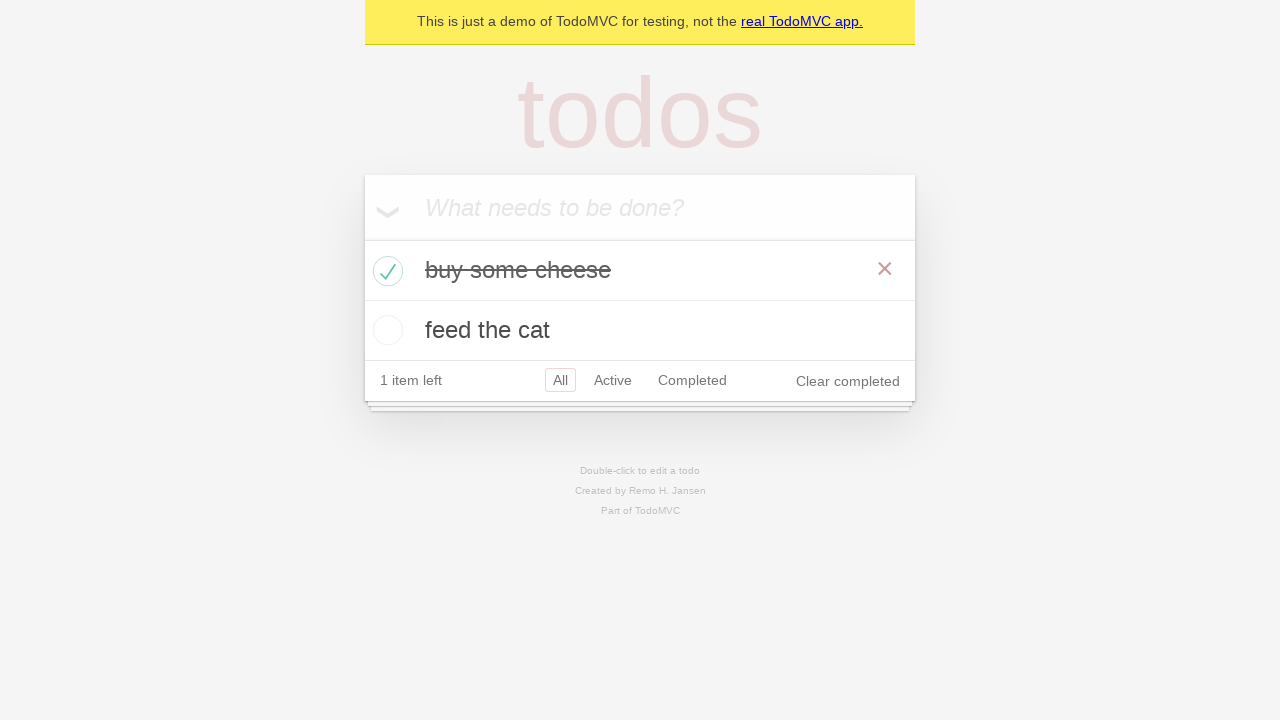

Reloaded the page
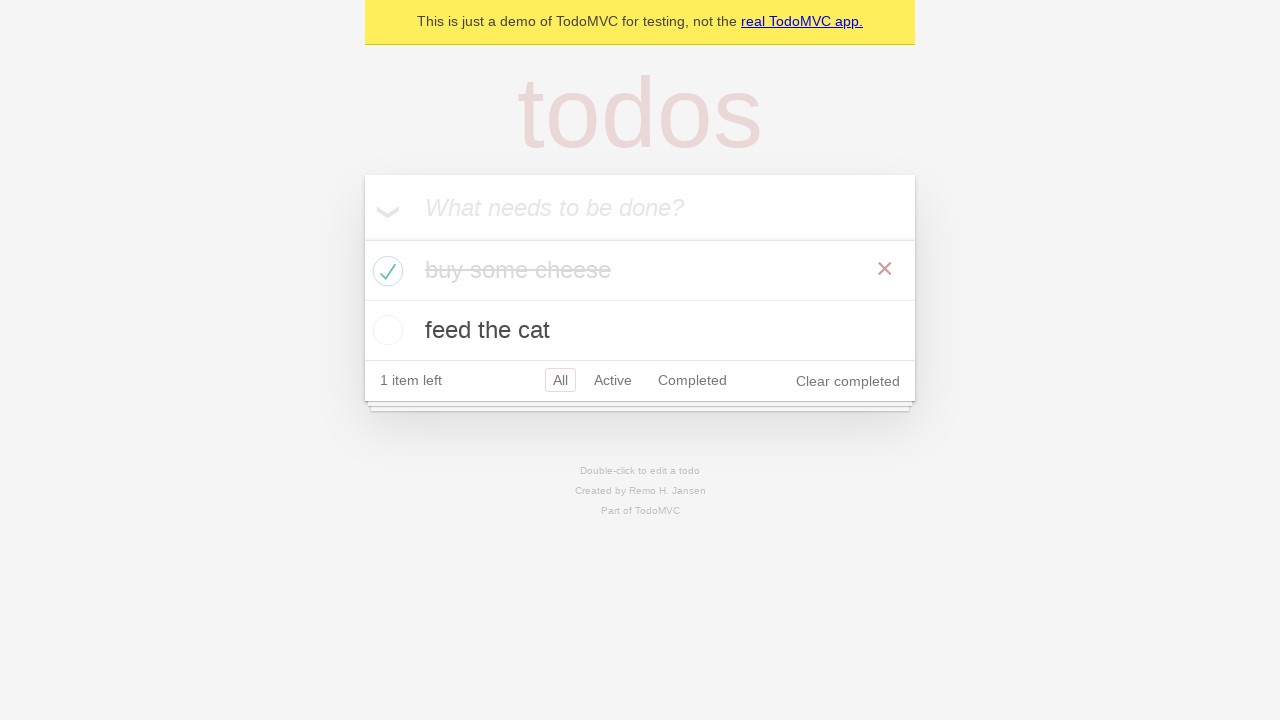

Verified todo items persisted after page reload
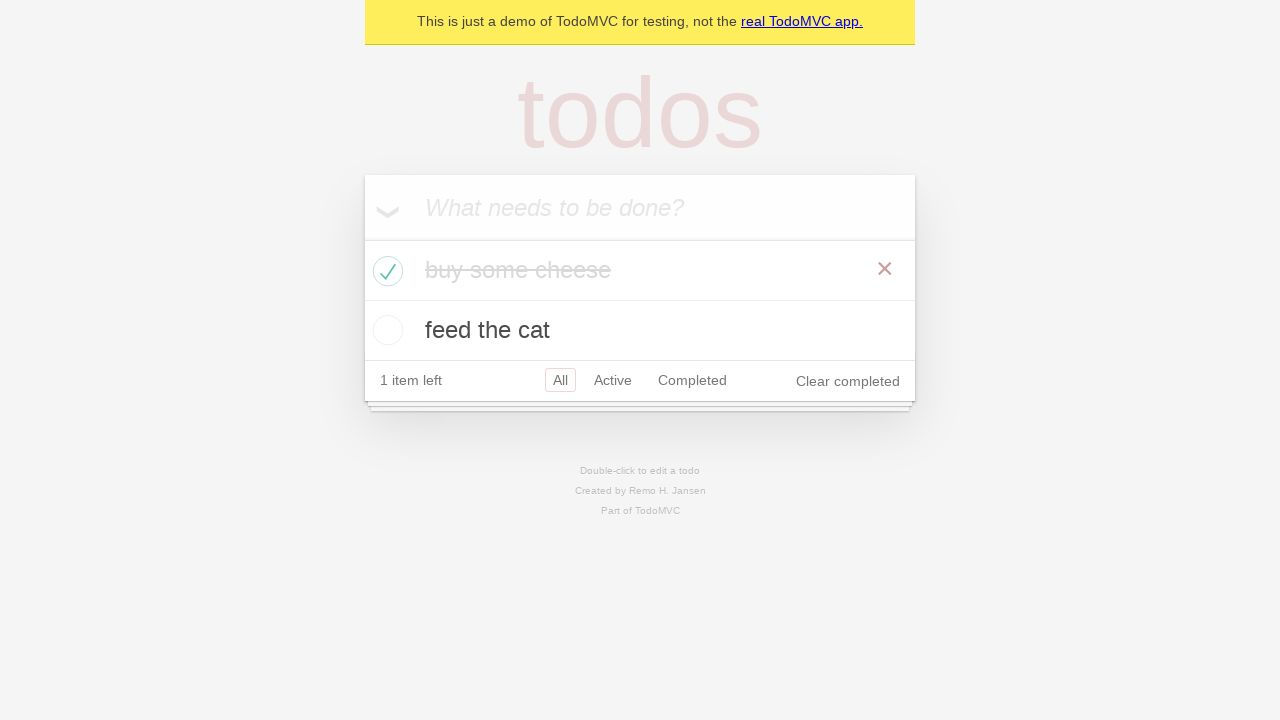

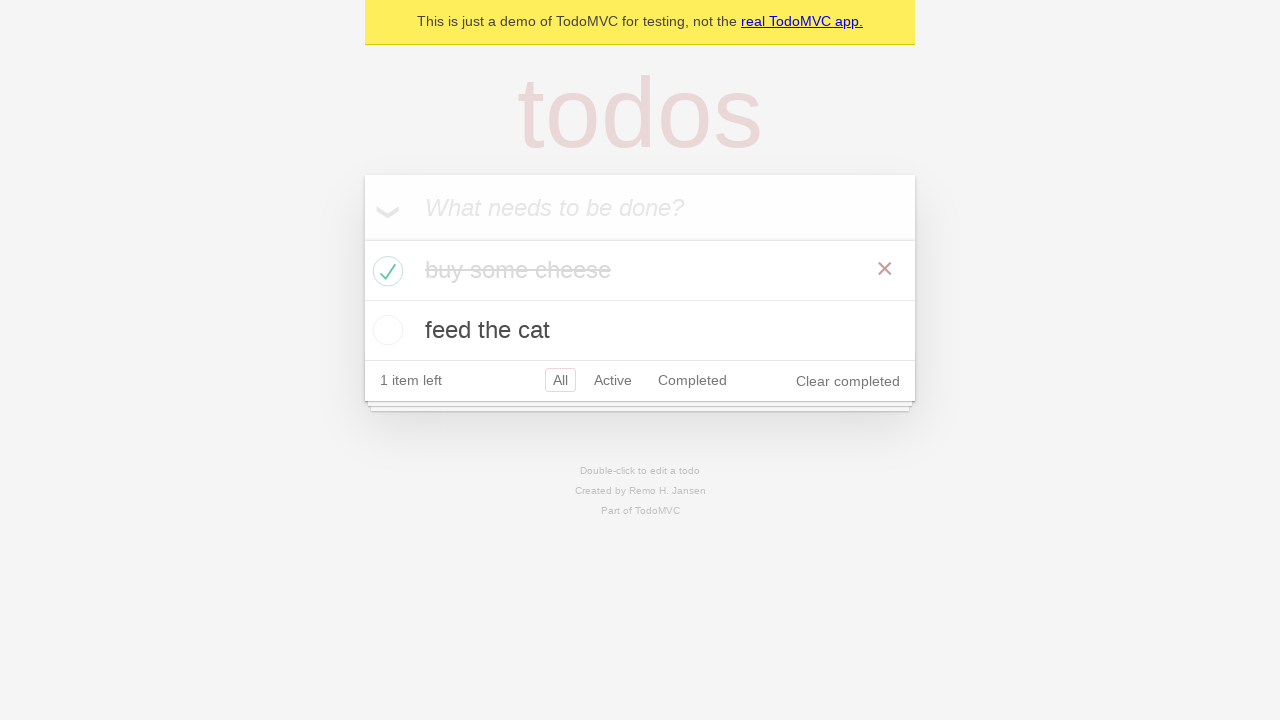